Tests text input functionality by entering text in a field and clicking a button to verify the button text changes

Starting URL: http://uitestingplayground.com/textinput

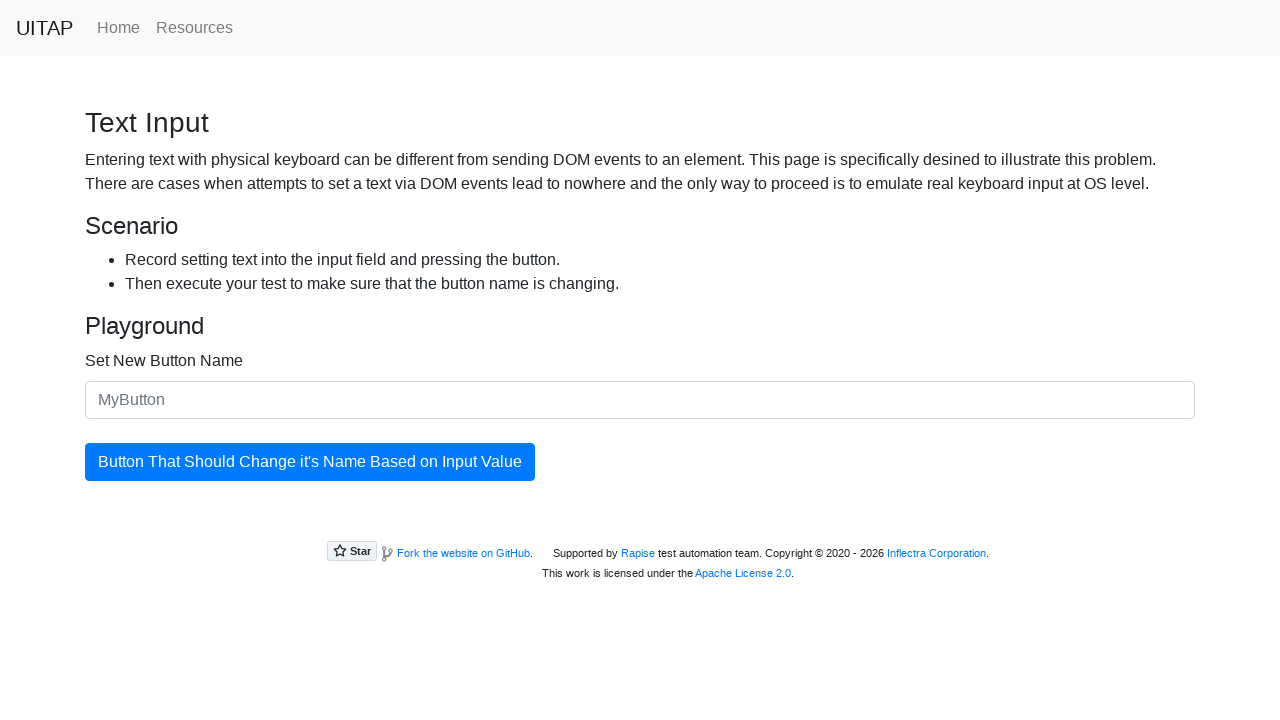

Filled input field with 'SkyPro' on #newButtonName
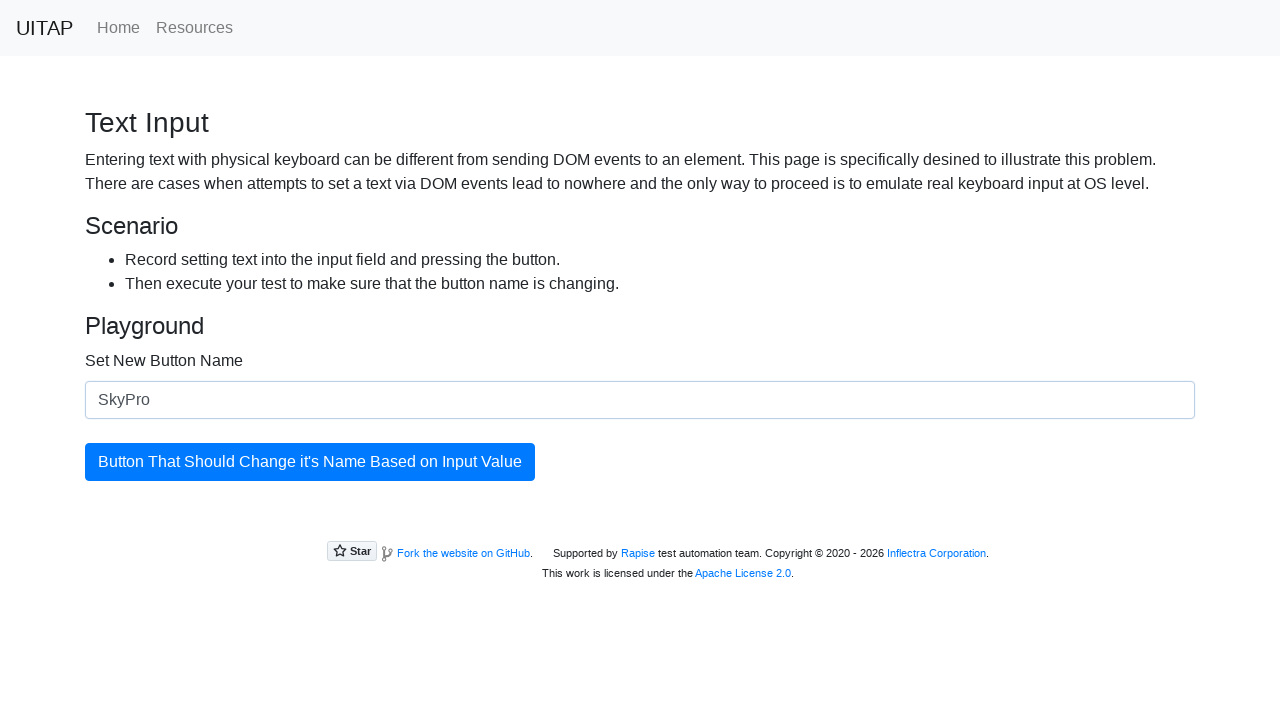

Clicked the primary button at (310, 462) on button.btn-primary
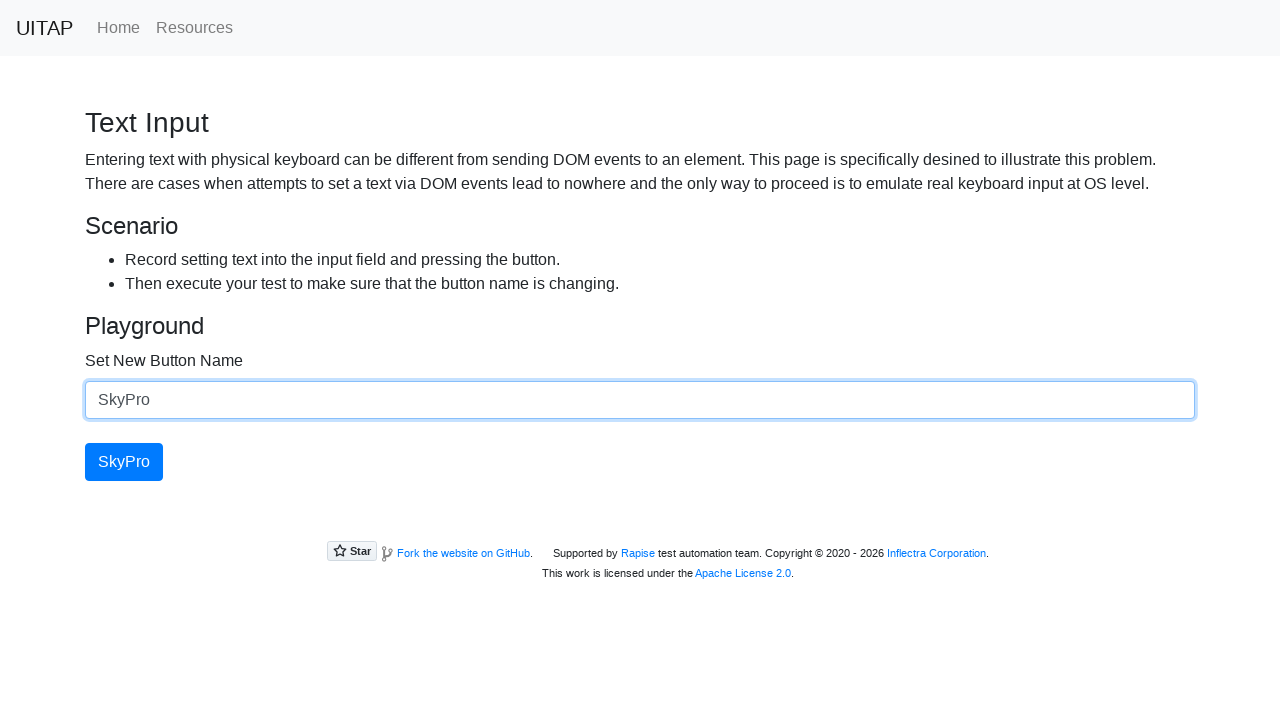

Retrieved button text: 'SkyPro'
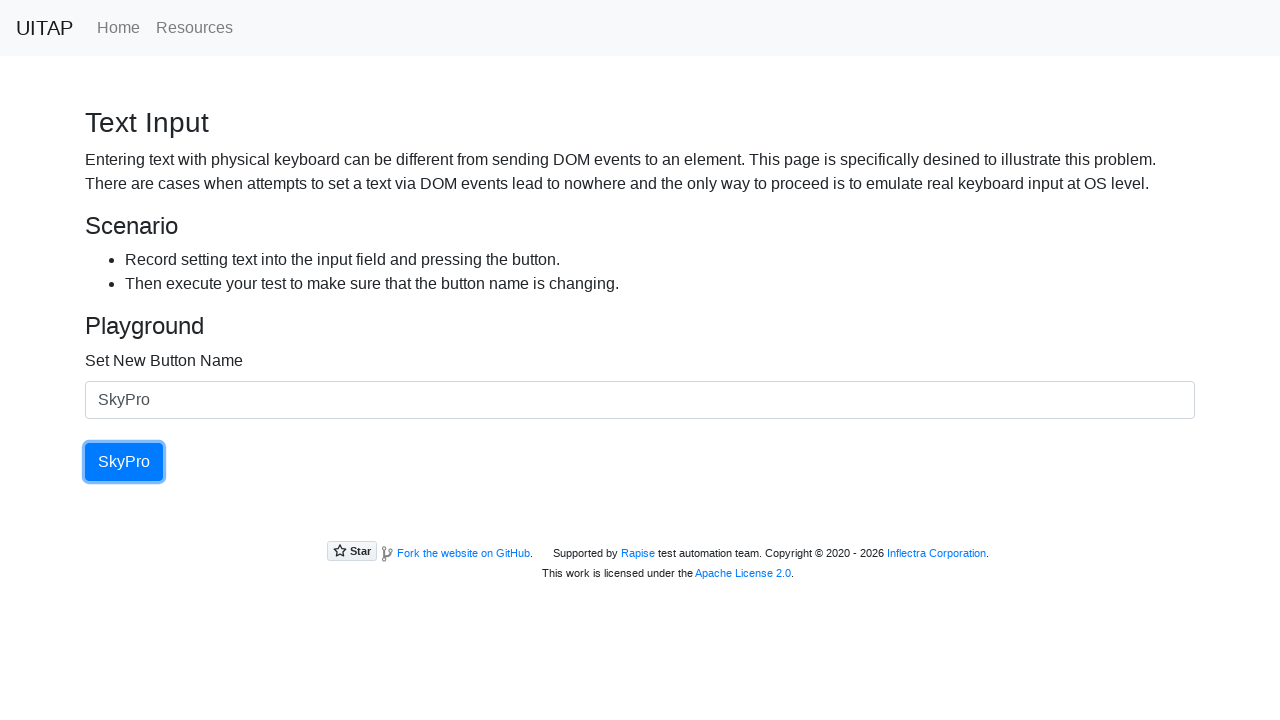

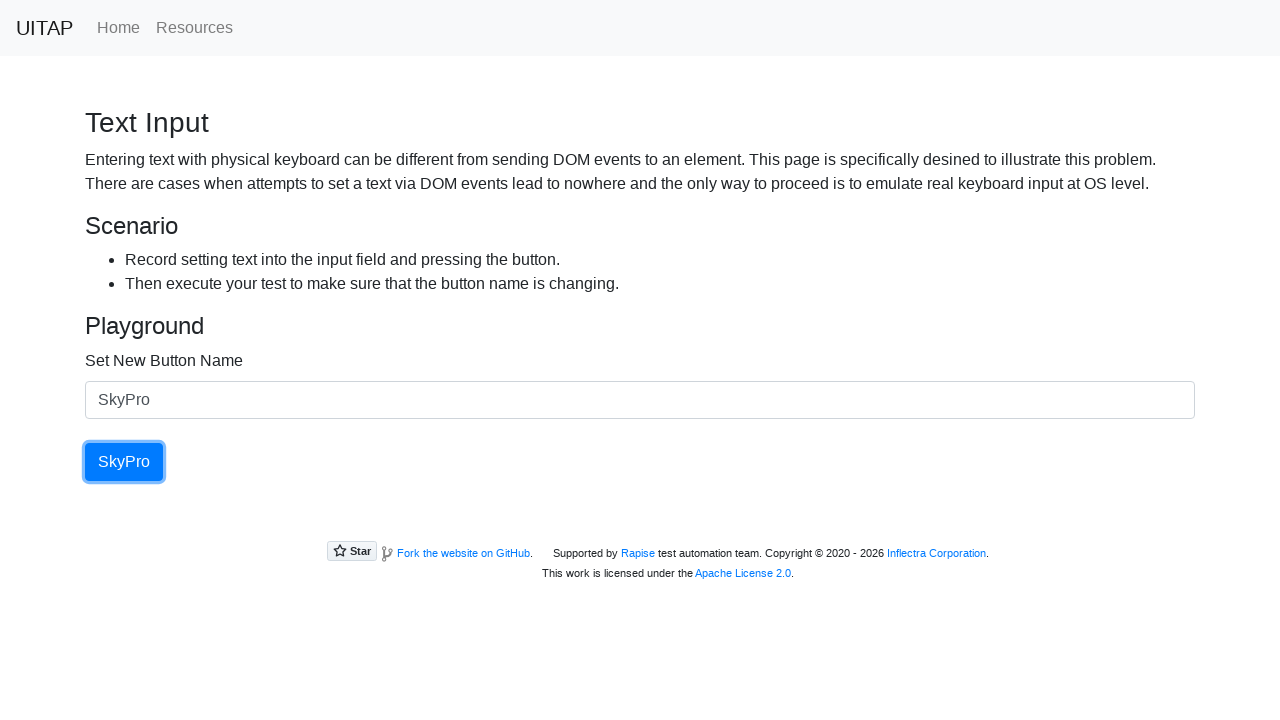